Tests dynamic dropdown functionality on SpiceJet website by clicking on origin/destination selectors and selecting a city (IXC - Chandigarh)

Starting URL: https://www.spicejet.com/

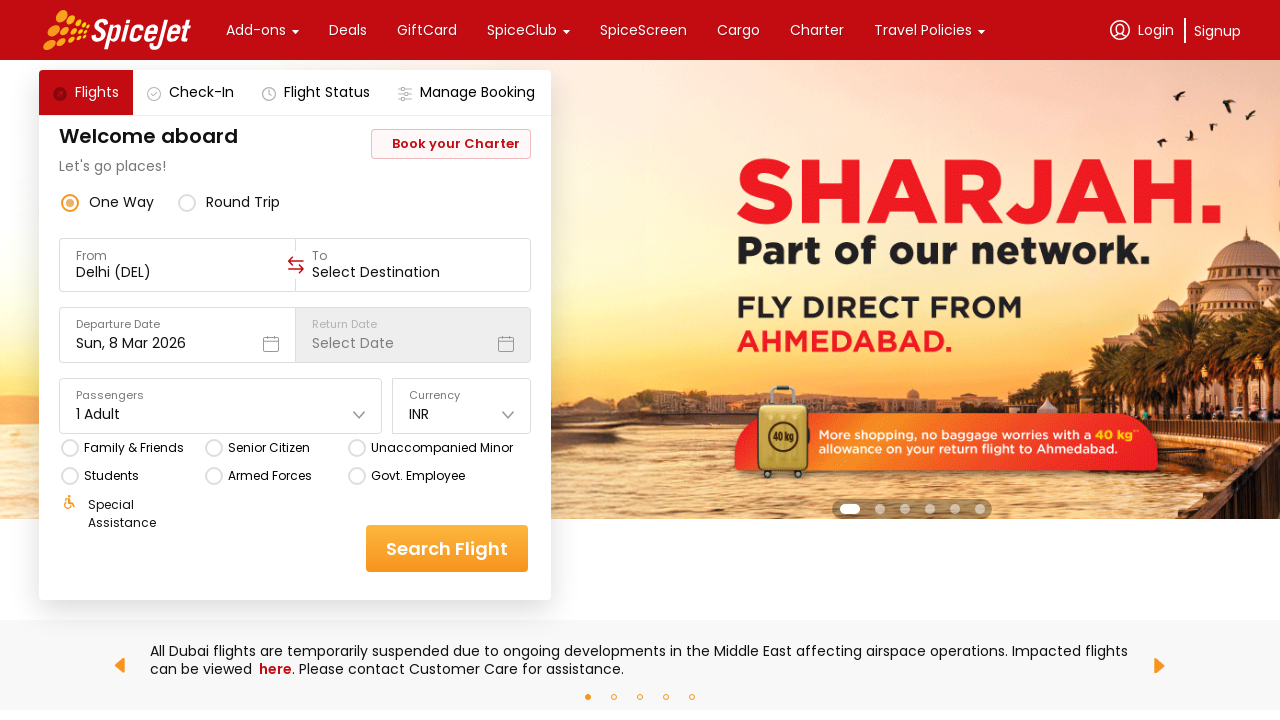

Clicked on origin dropdown selector at (177, 265) on div[data-testid='to-testID-origin']
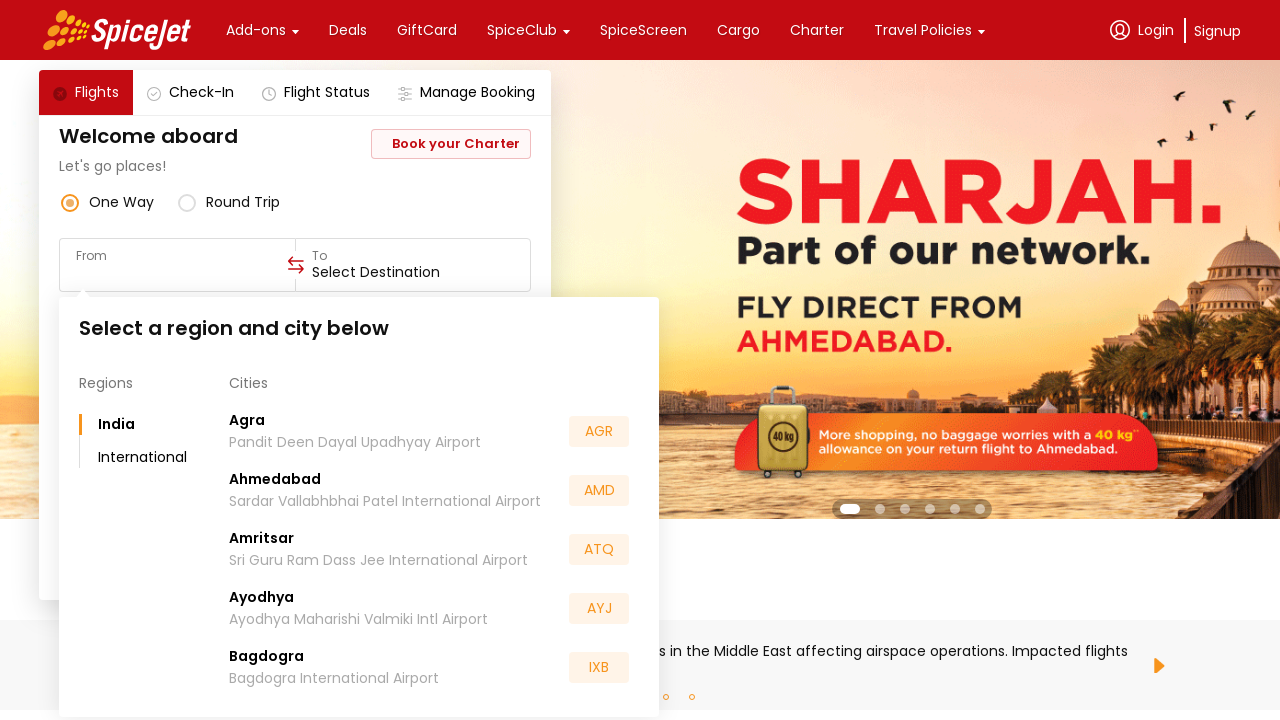

Selected IXC (Chandigarh) from origin dropdown at (640, 360) on div:has-text('IXC')
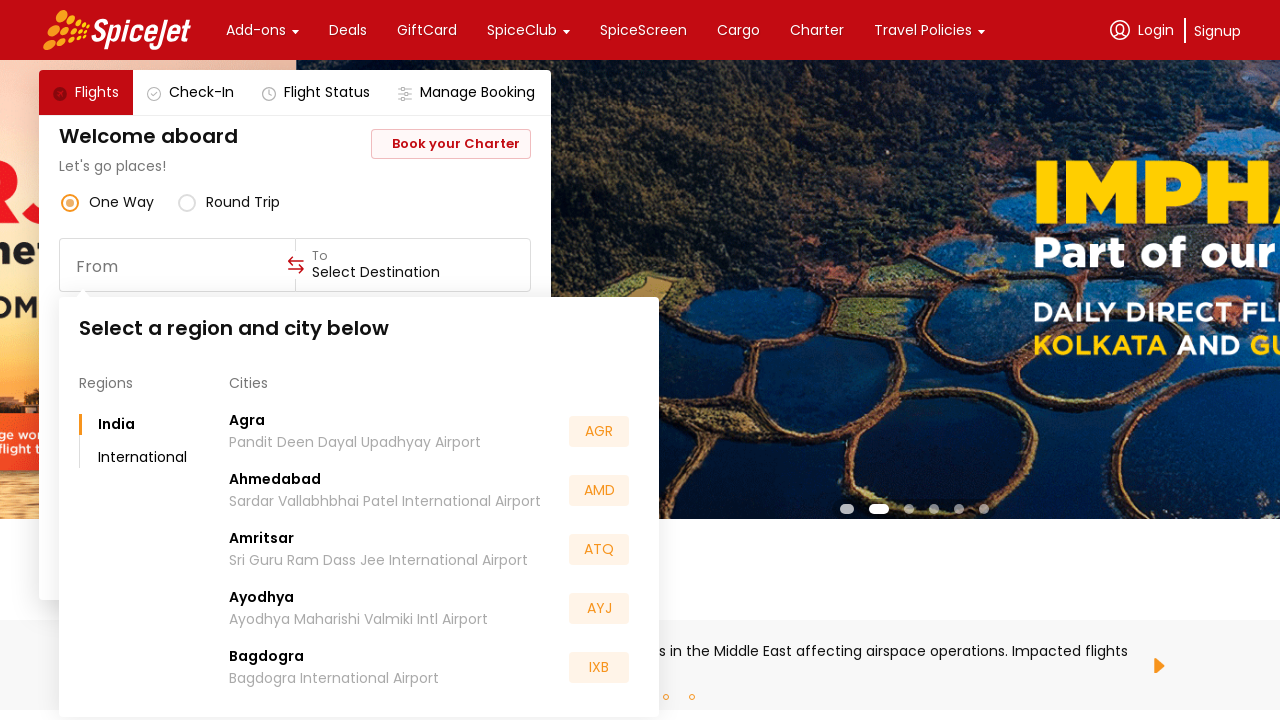

Waited 2 seconds for UI to update
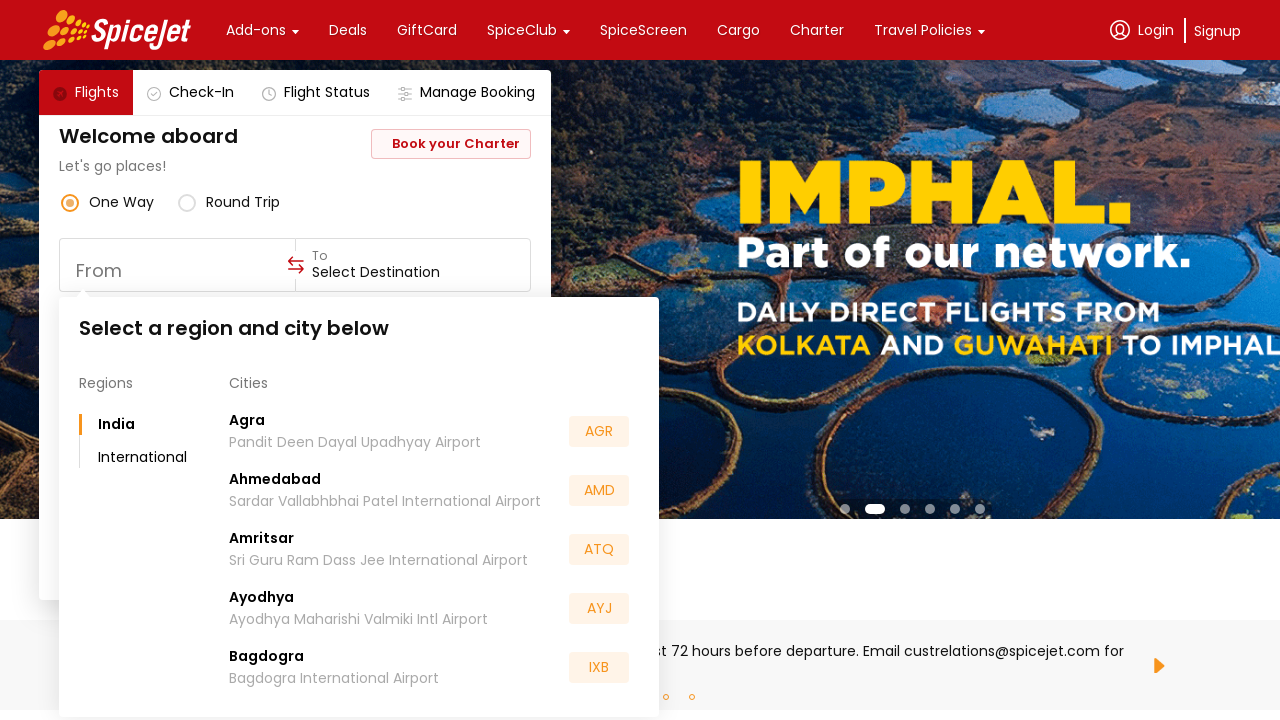

Selected IXC (Chandigarh) as destination at (640, 360) on div:has-text('IXC')
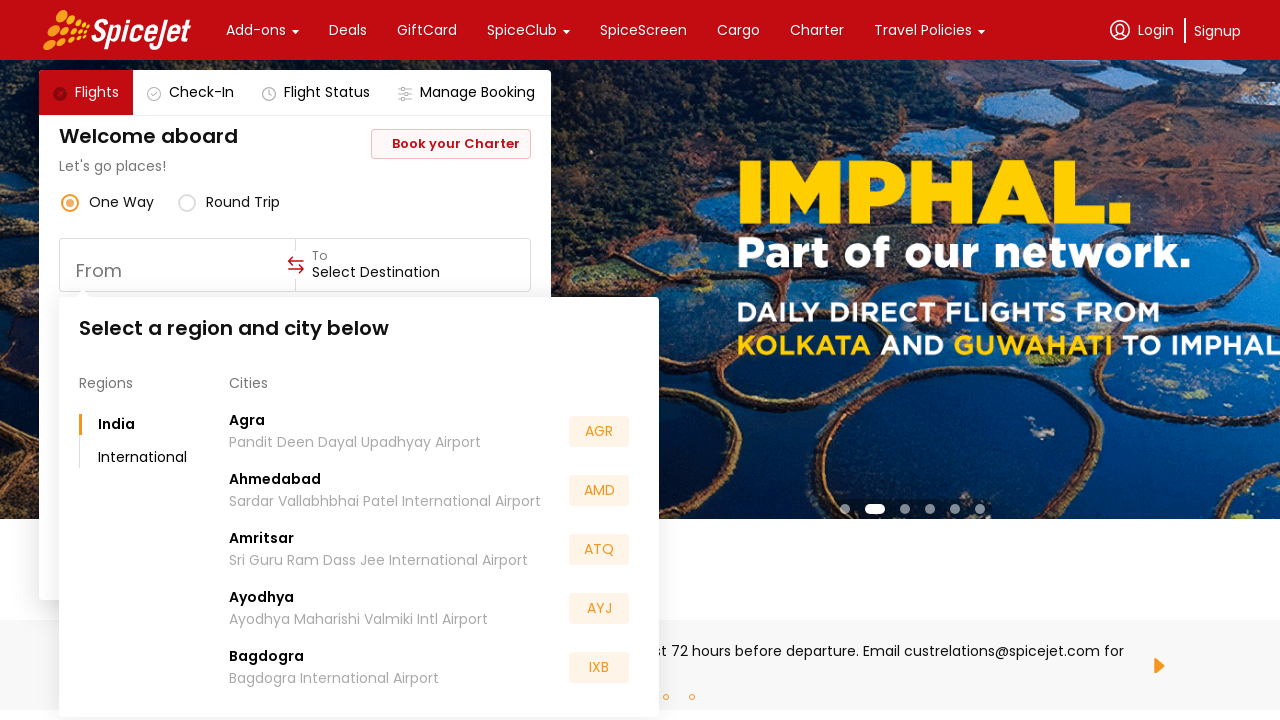

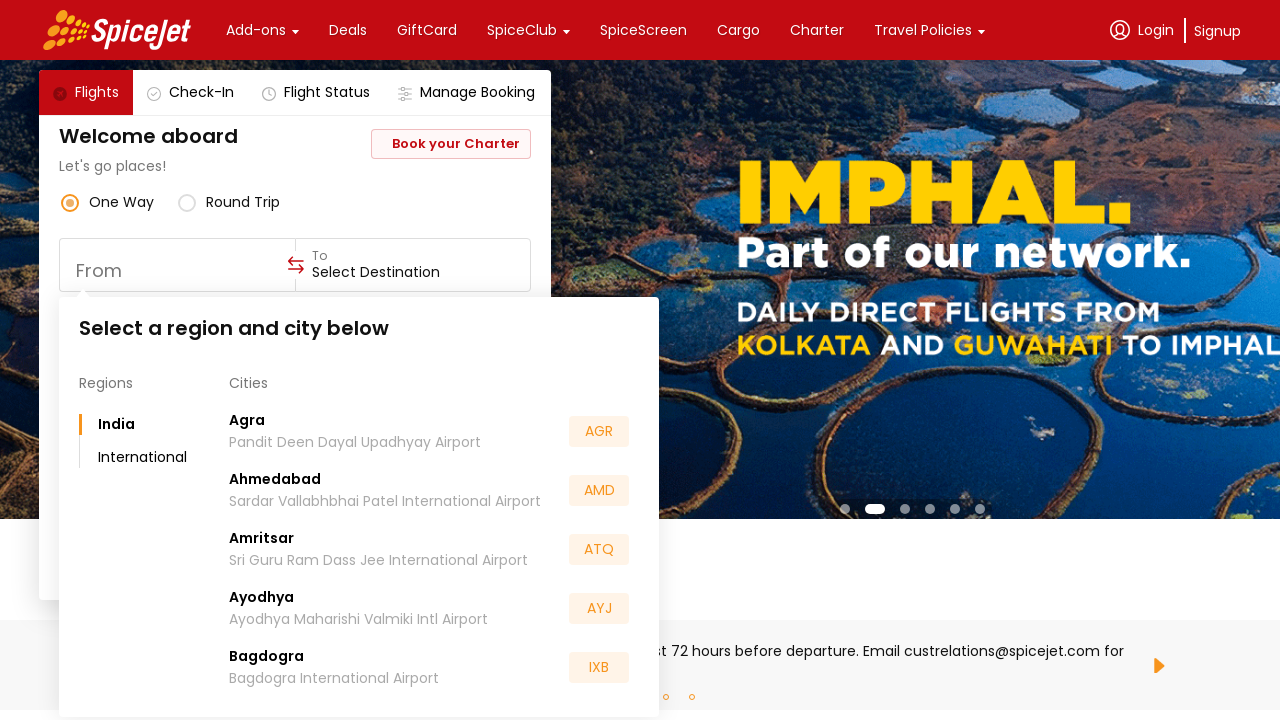